Tests radio button functionality by checking default selection status and selecting an age group radio button if not already selected

Starting URL: https://www.leafground.com/radio.xhtml

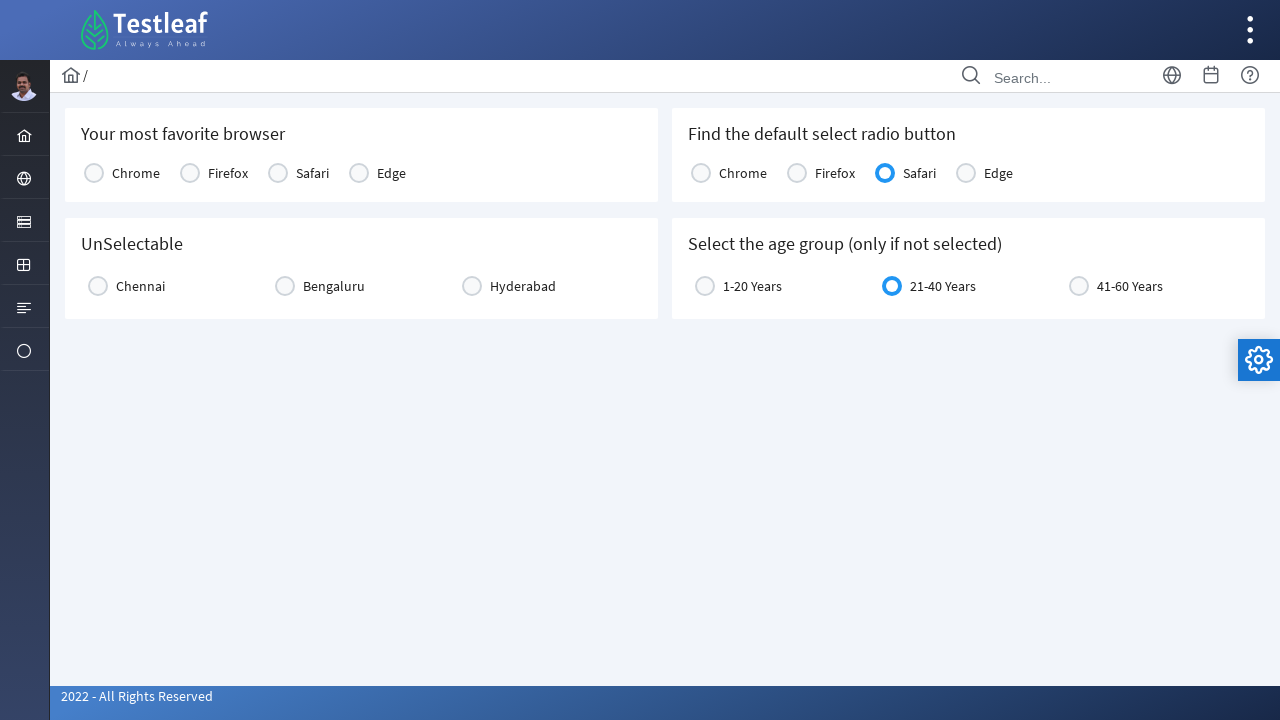

Checked if Chrome radio button is selected by default
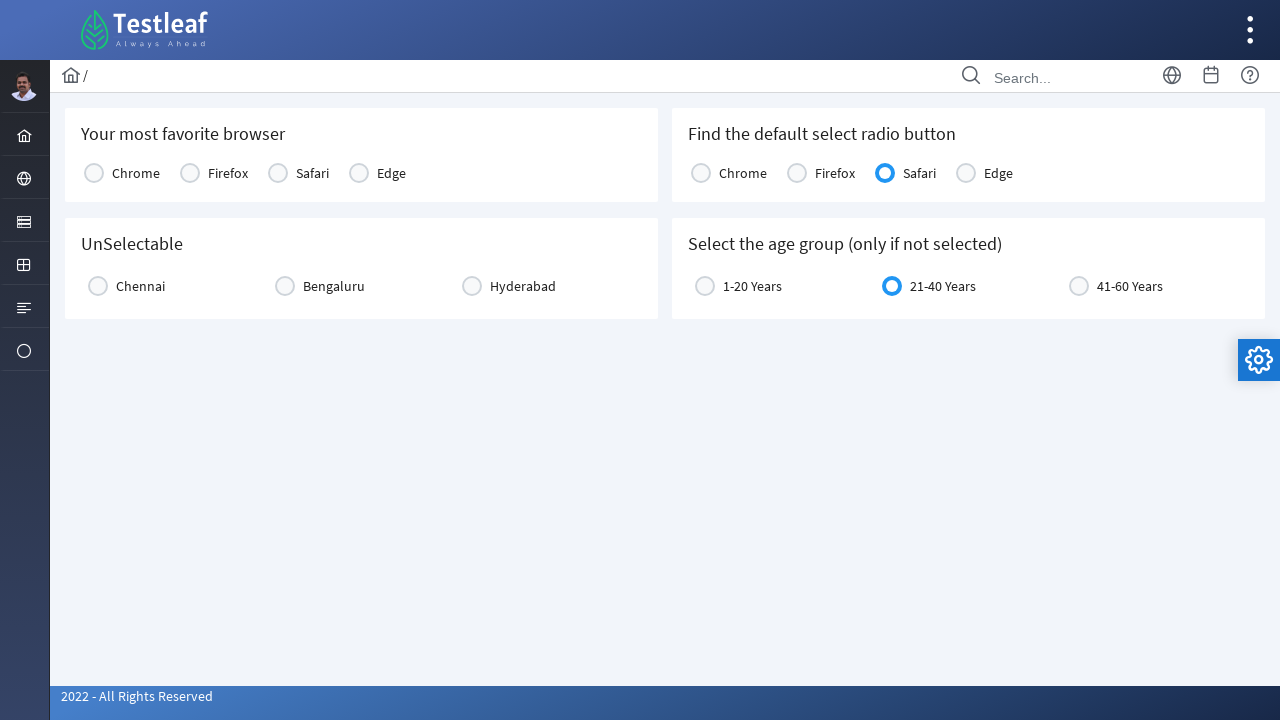

Checked if Firefox radio button is selected by default
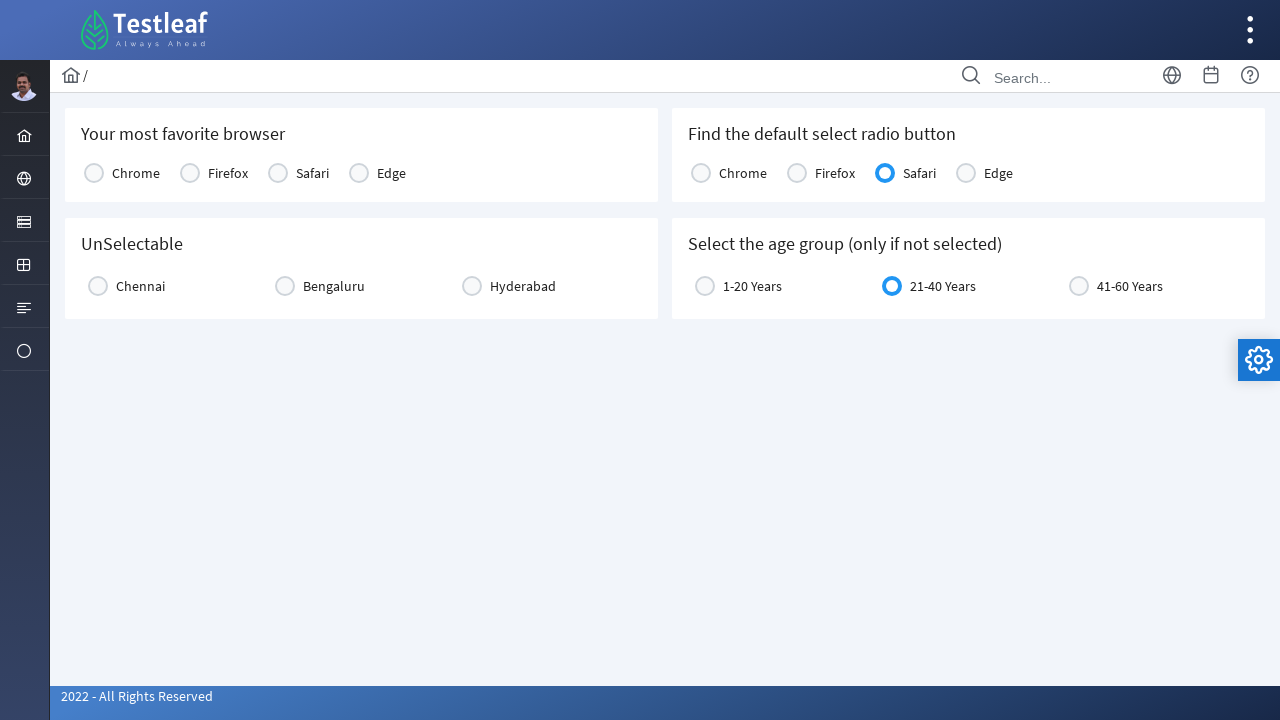

Checked if Safari radio button is selected by default
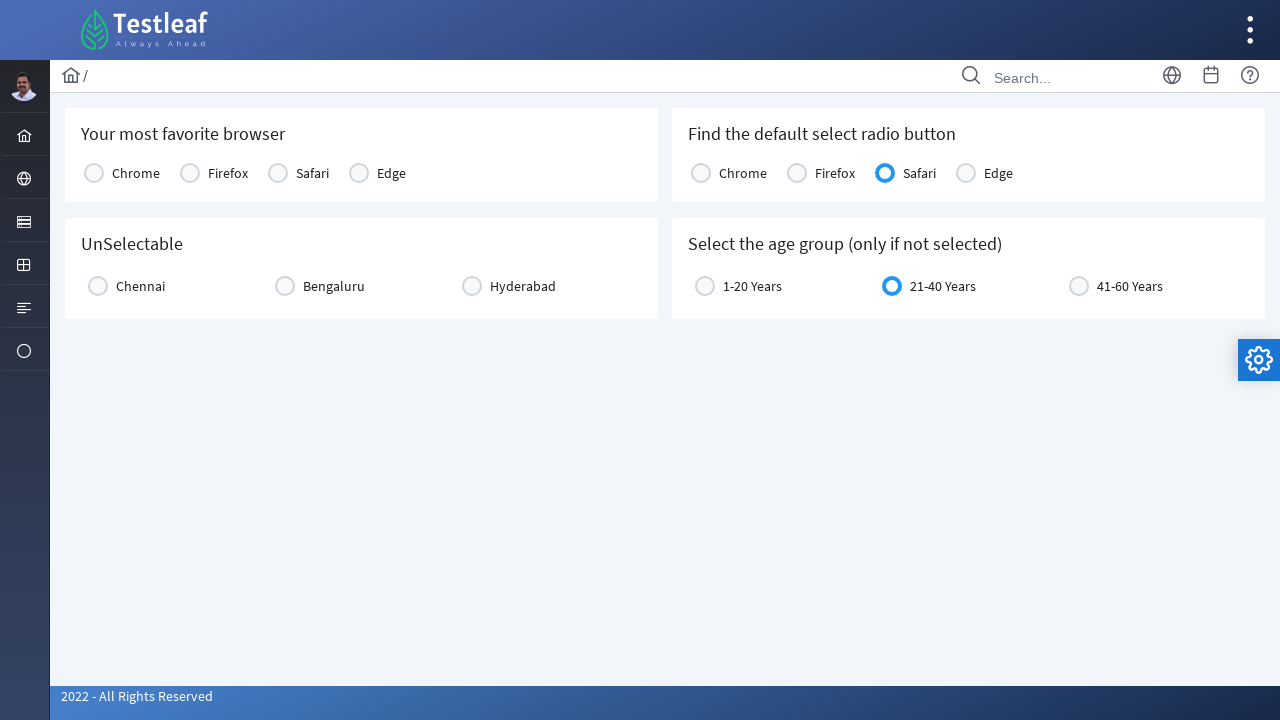

Checked if Edge radio button is selected by default
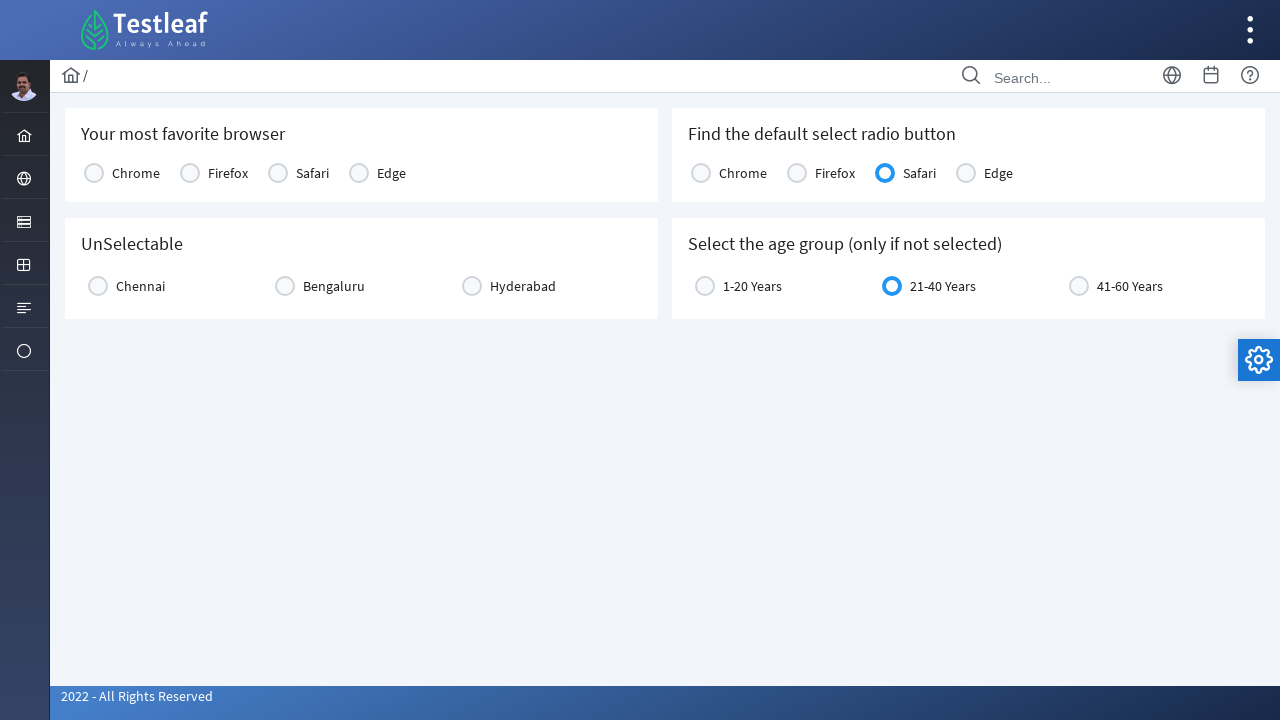

Retrieved Safari radio button label text
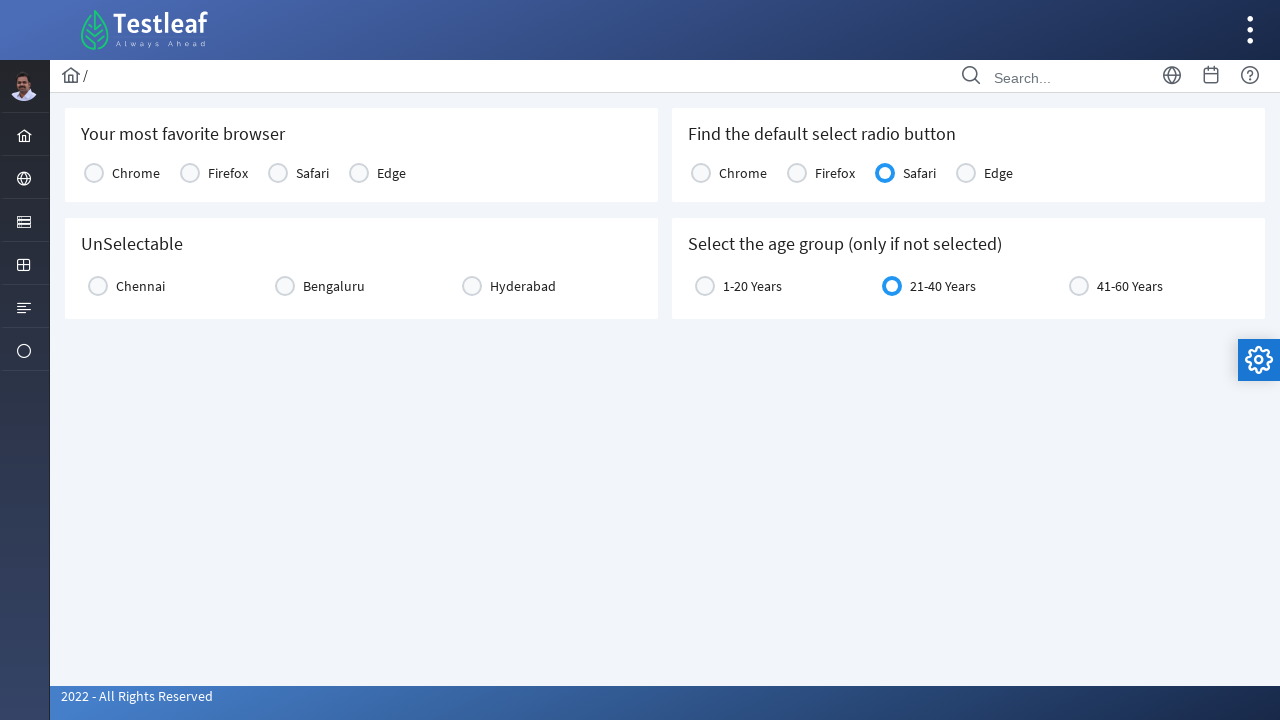

Checked if age group radio button is already selected
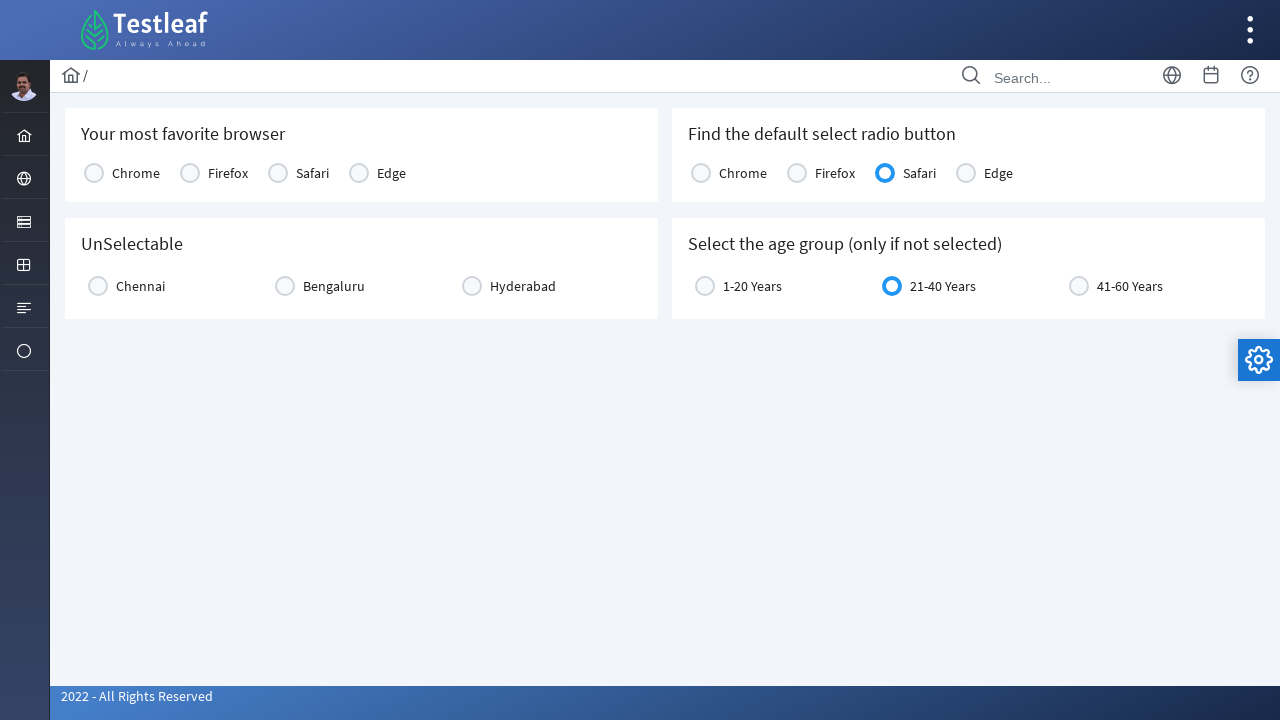

Clicked age group radio button label to select it at (752, 286) on xpath=//label[@for='j_idt87:age:0']
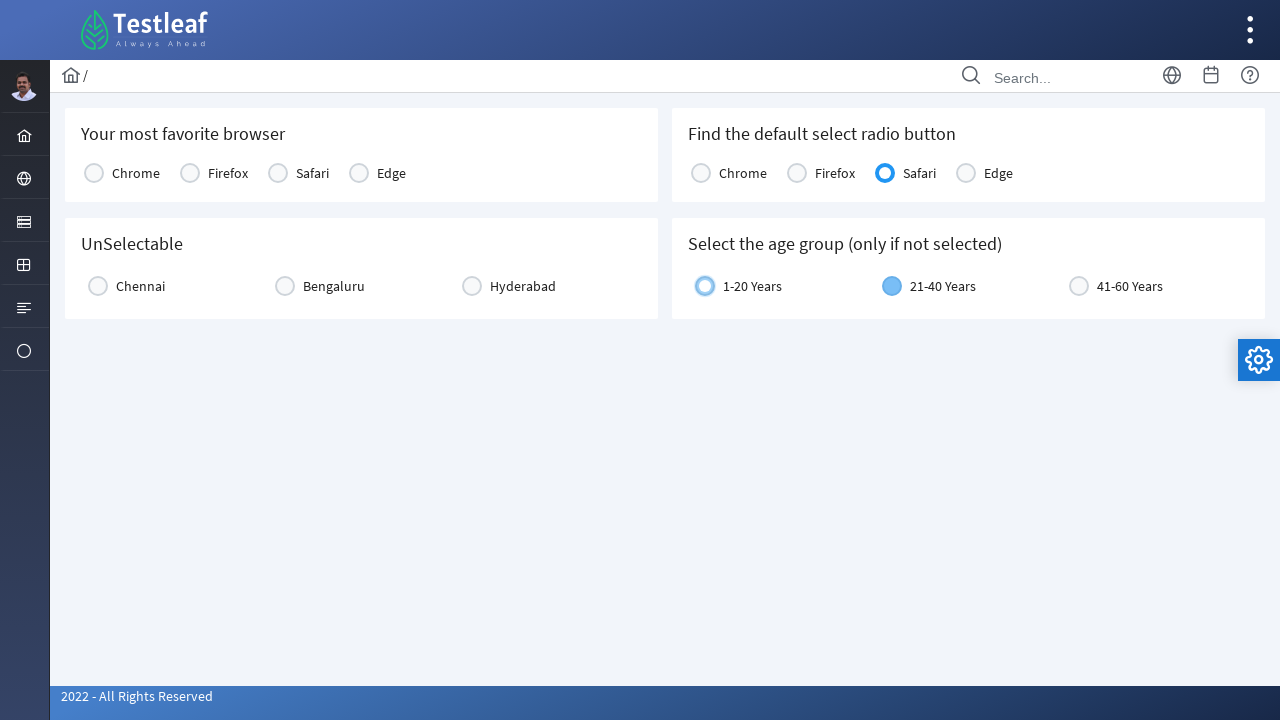

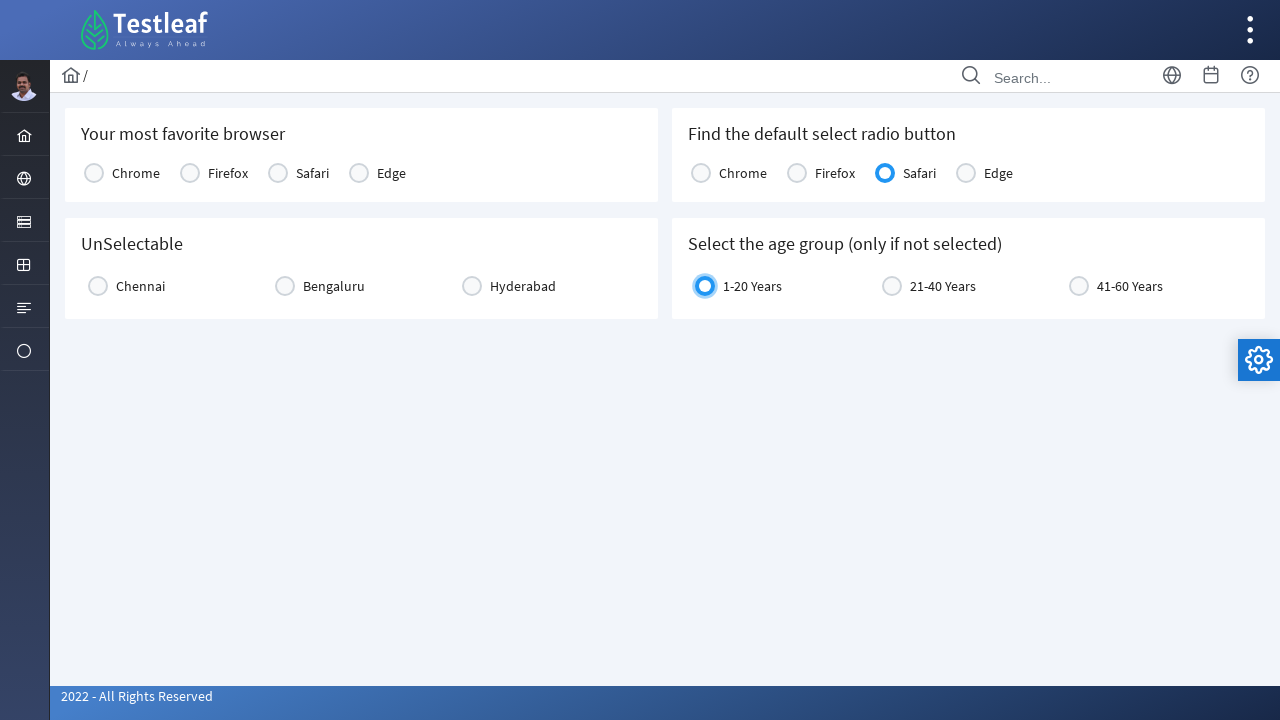